Tests mouse hover functionality by moving the cursor over an h1 heading element on a test page

Starting URL: https://testeroprogramowania.github.io/selenium/basics.html

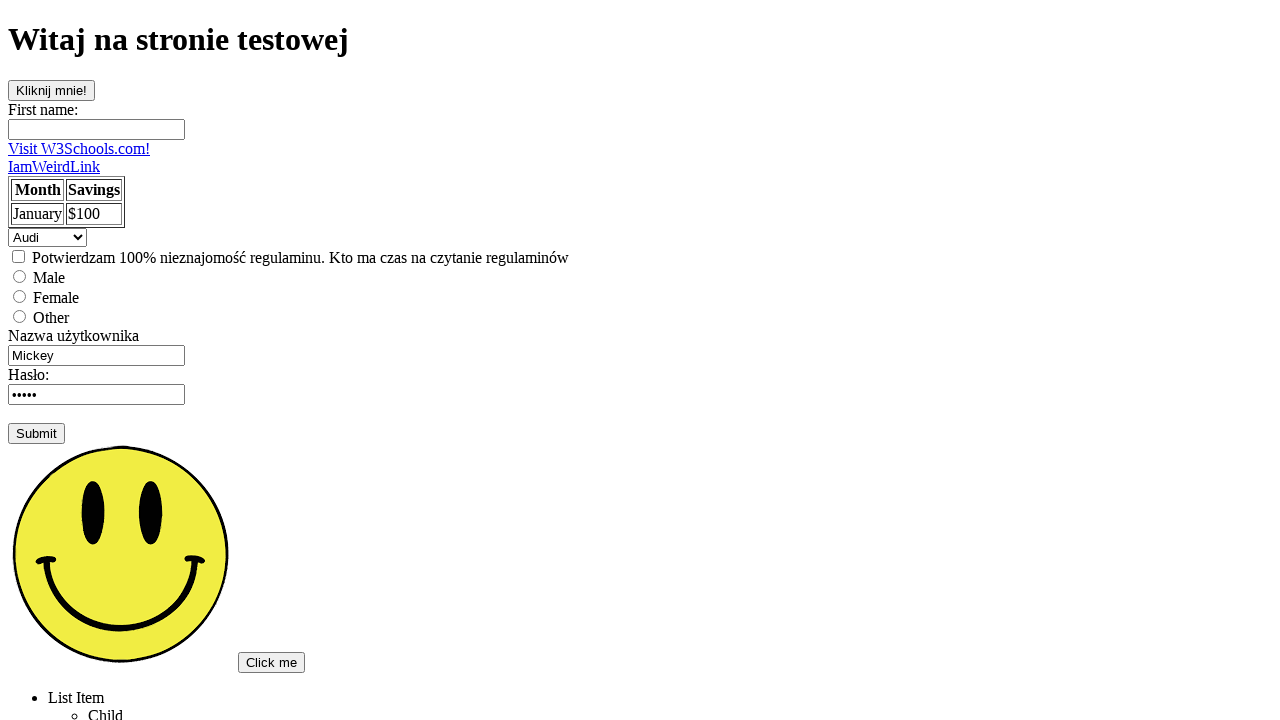

Waited for h1 heading element to be visible
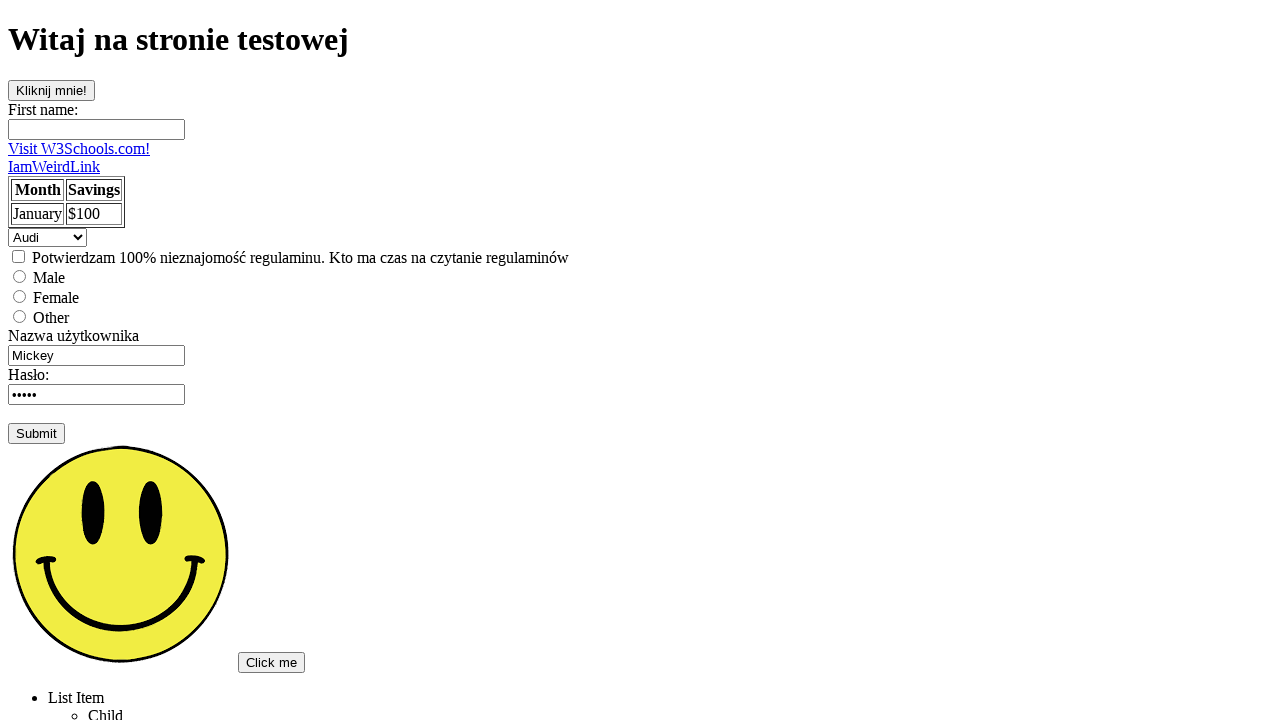

Moved cursor over h1 heading element to test mouse hover functionality at (640, 40) on h1
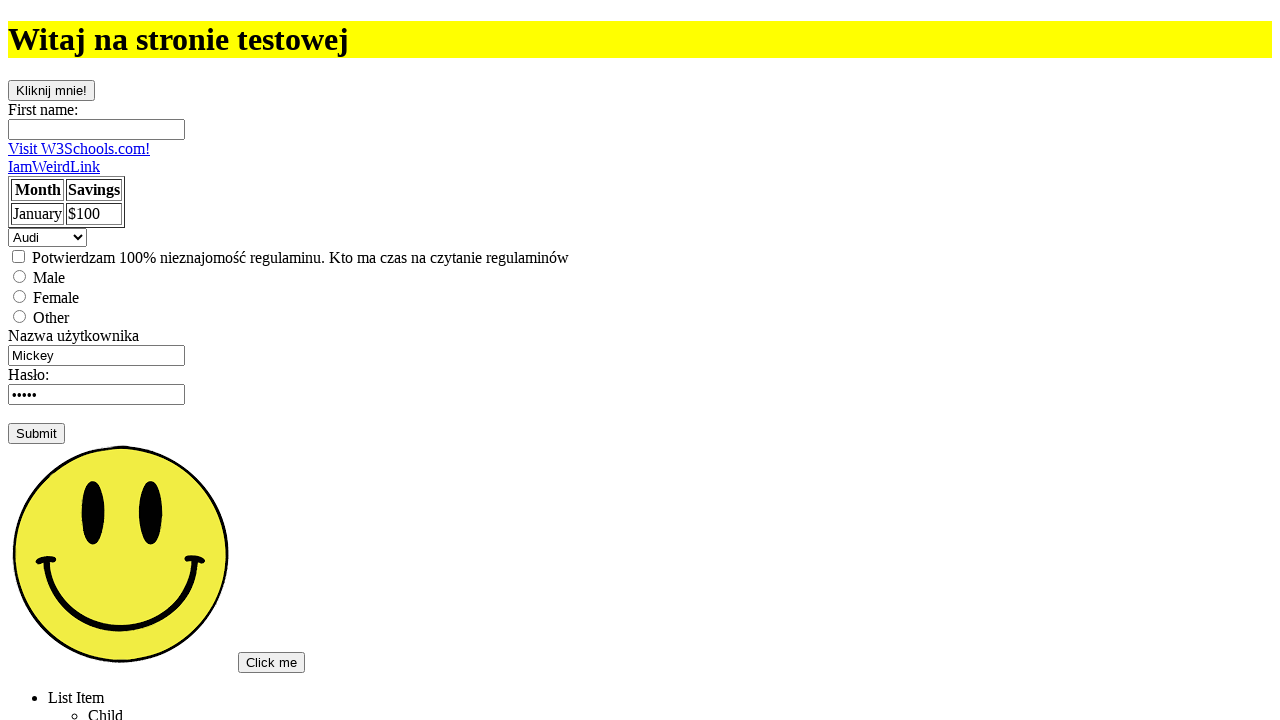

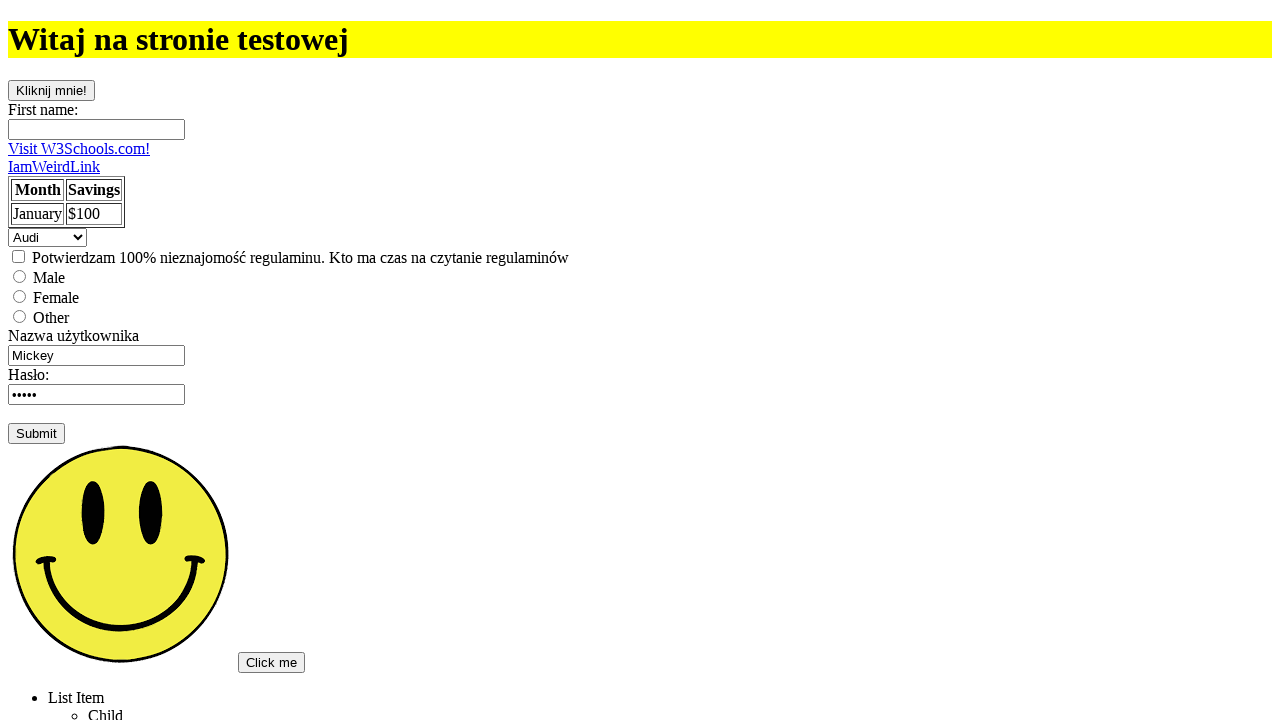